Tests selecting "1 Day" paste expiration option from the dropdown and verifies the selection is displayed correctly

Starting URL: https://pastebin.com

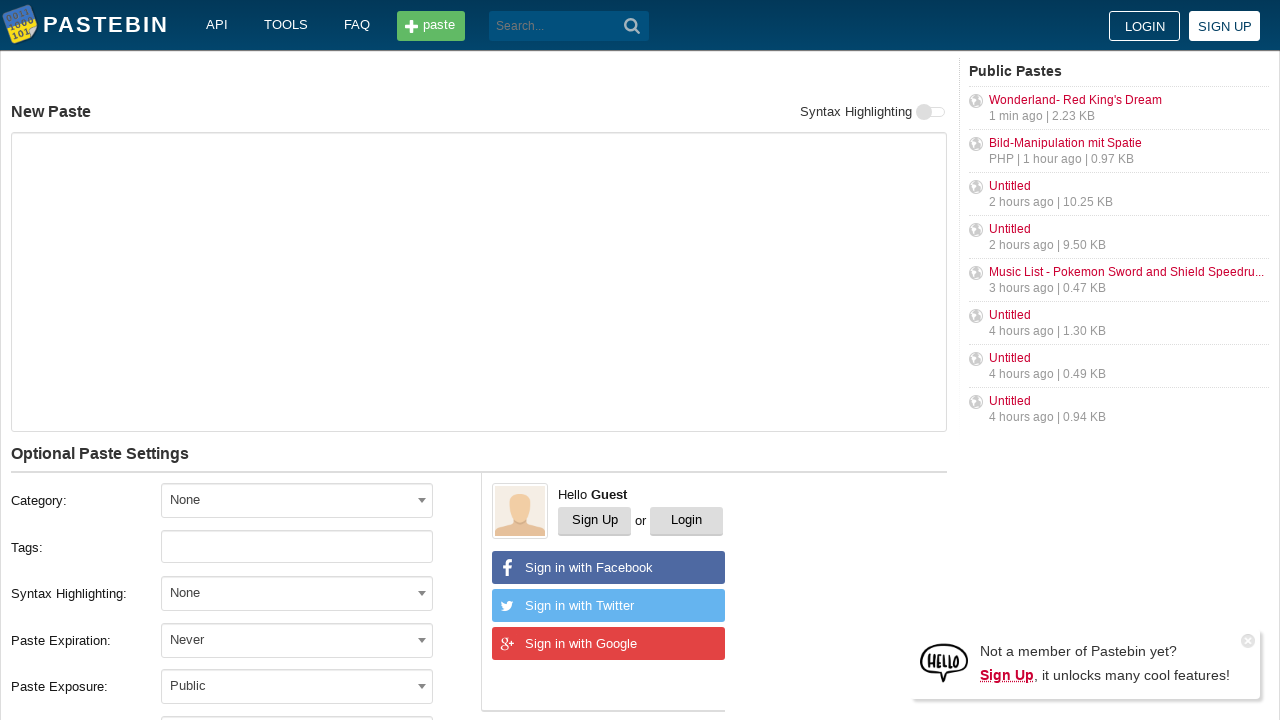

Clicked paste expiration dropdown at (311, 640) on xpath=//label[text()='Paste Expiration:']/following-sibling::div
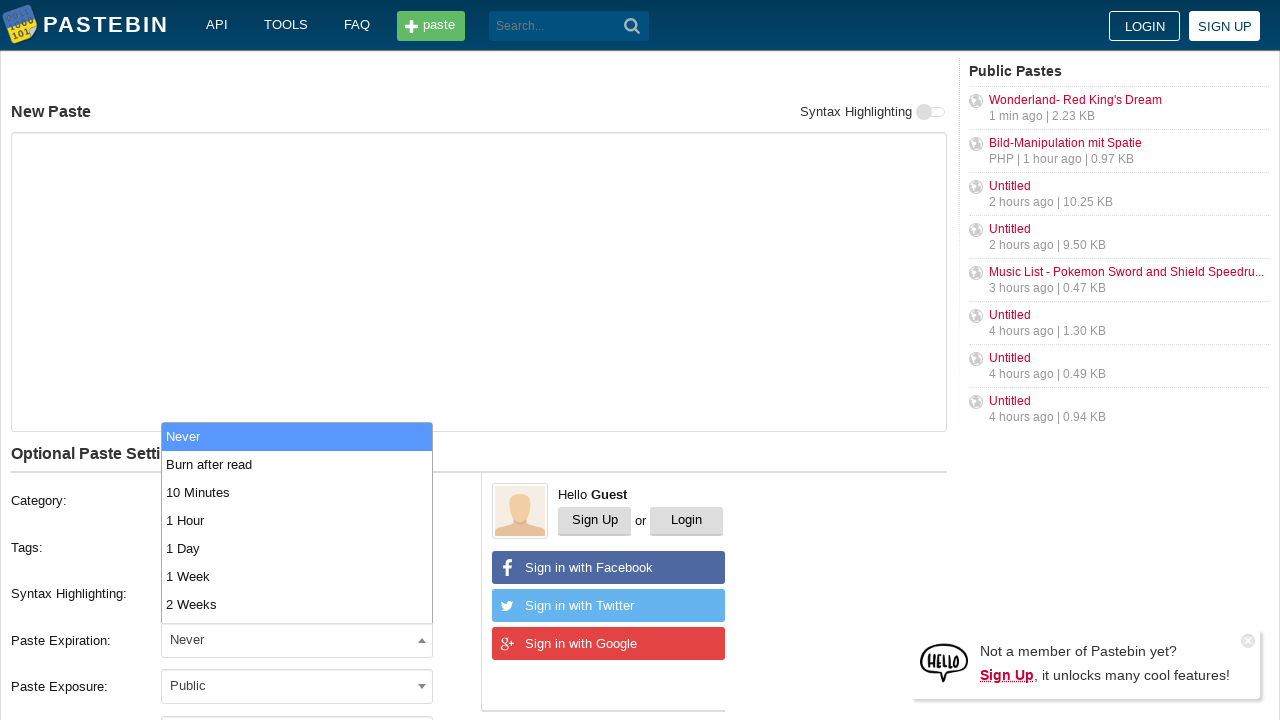

Selected '1 Day' option from dropdown at (297, 548) on xpath=//span[@class='select2-results']//li[text()='1 Day']
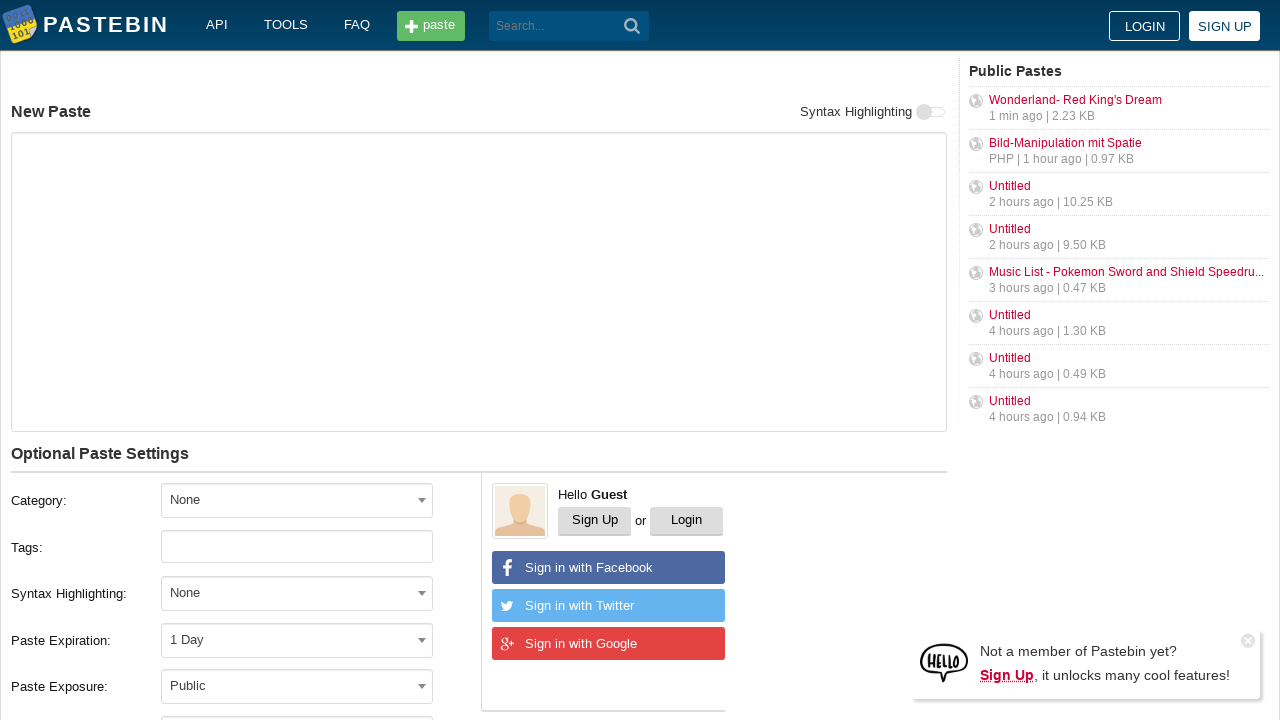

Verified '1 Day' is displayed as selected expiration option
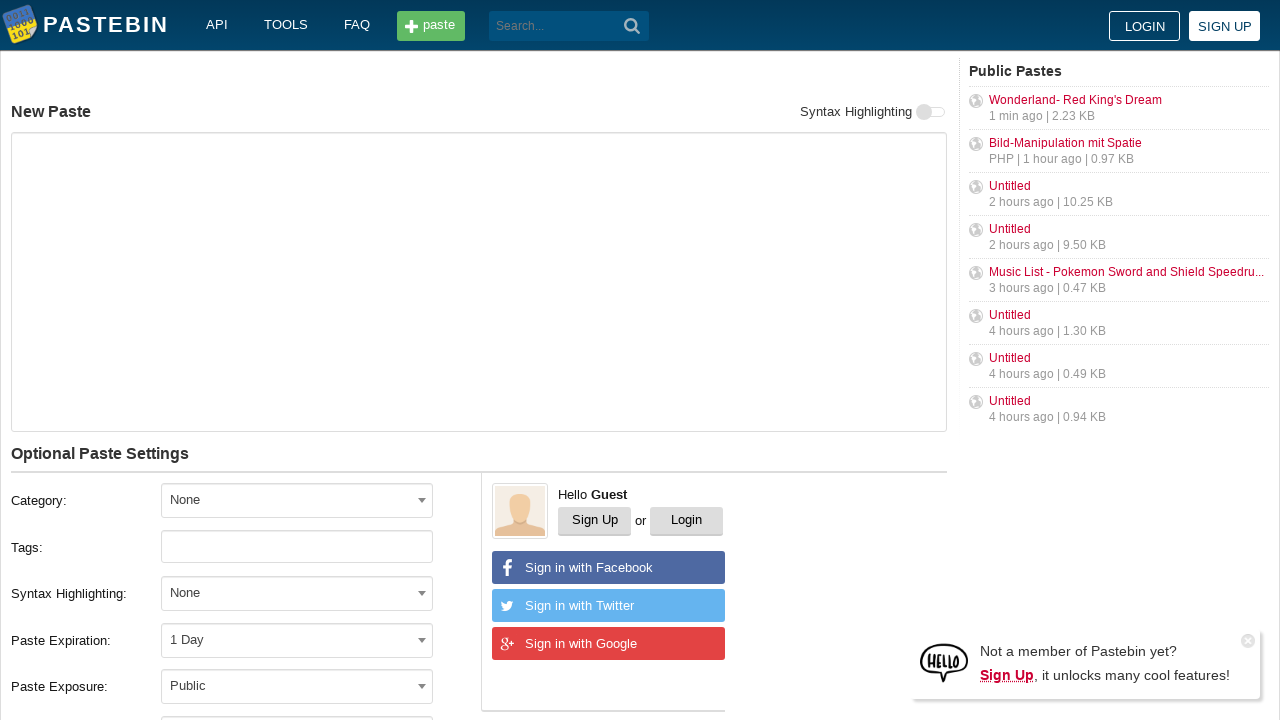

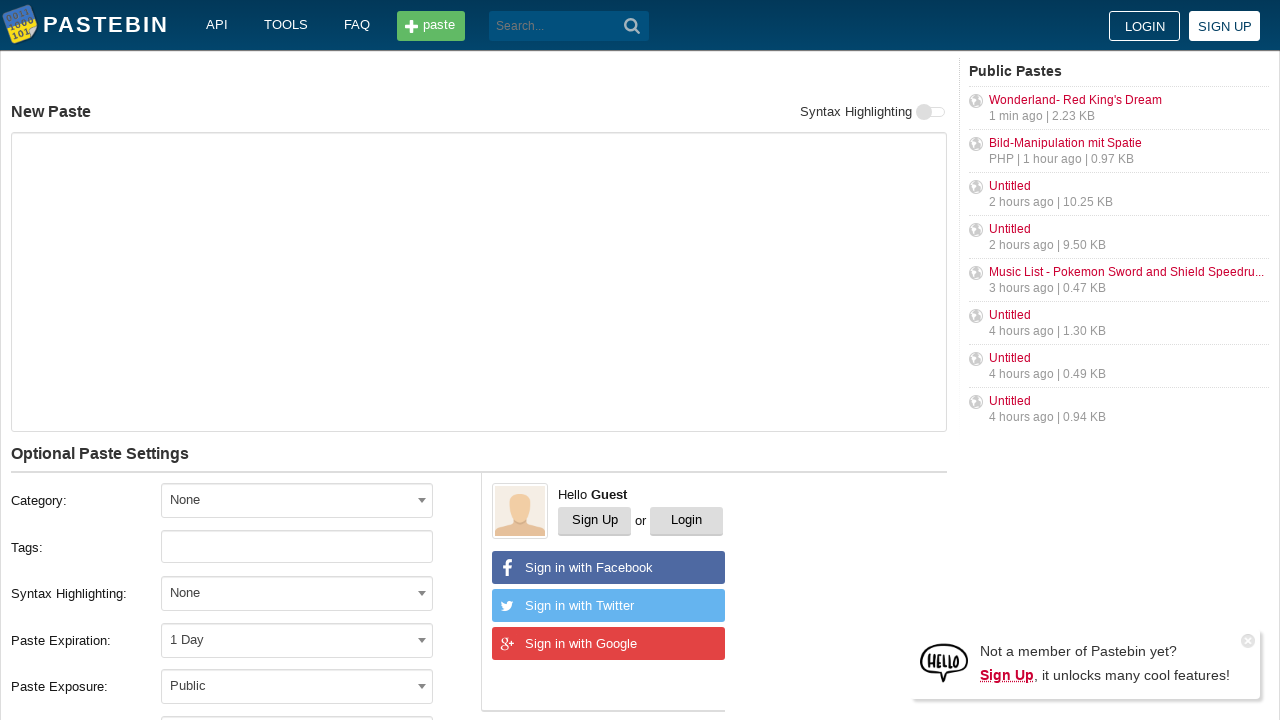